Tests the Daegu bus information website by searching for a bus station/route, waiting for results to load, expanding the results list if needed, and verifying that station information is displayed.

Starting URL: https://businfo.daegu.go.kr/

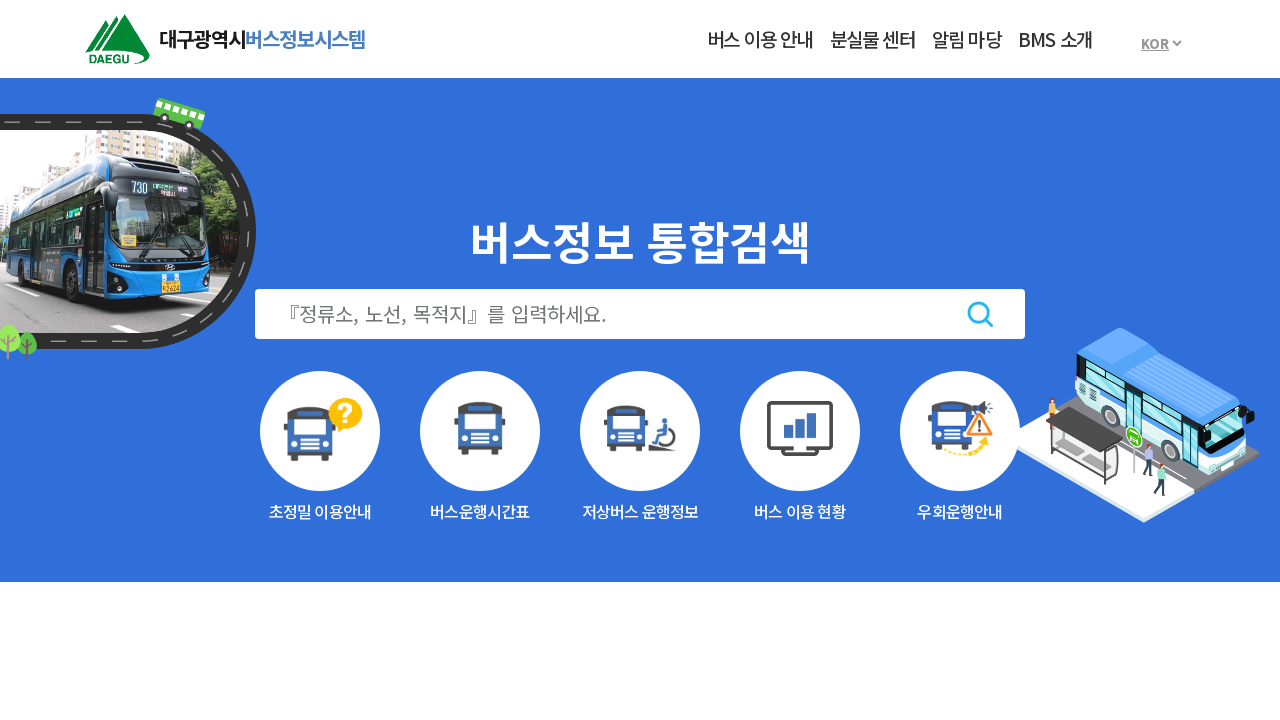

Located iframe containing search functionality
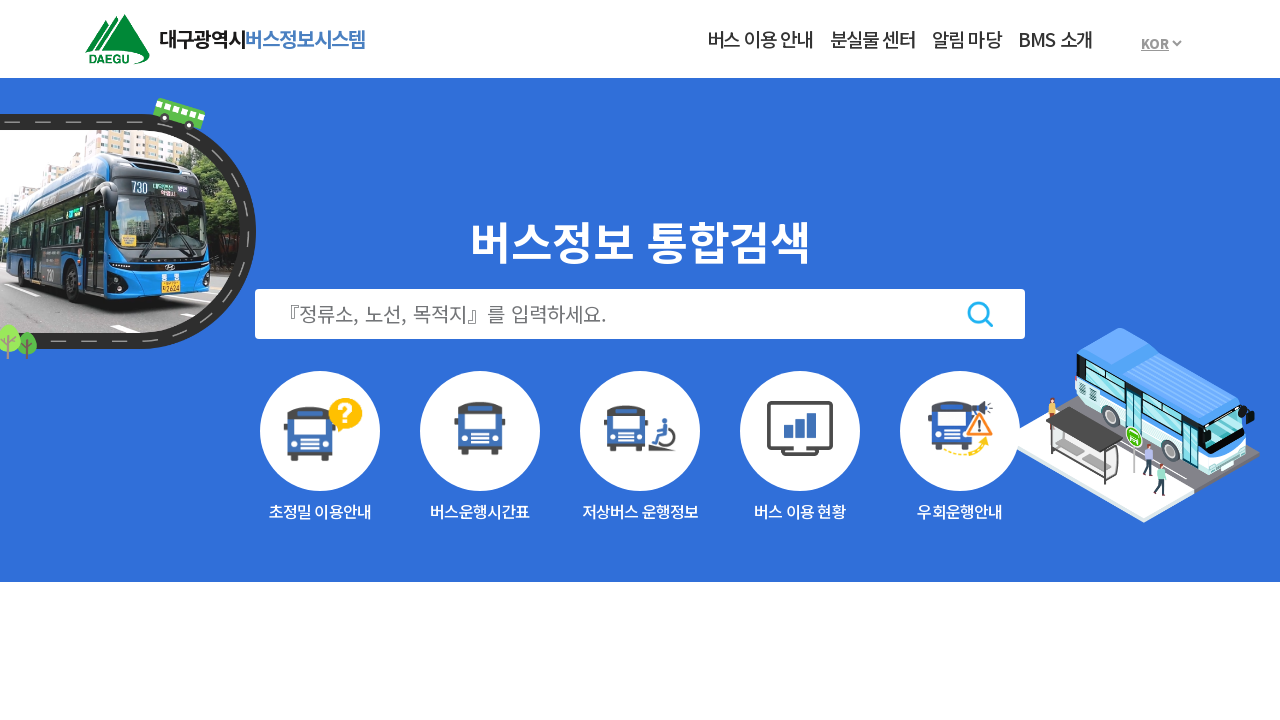

Filled search box with '동대구역' (Dongdaegu Station) on xpath=/html/body/iframe >> internal:control=enter-frame >> #searchTxt
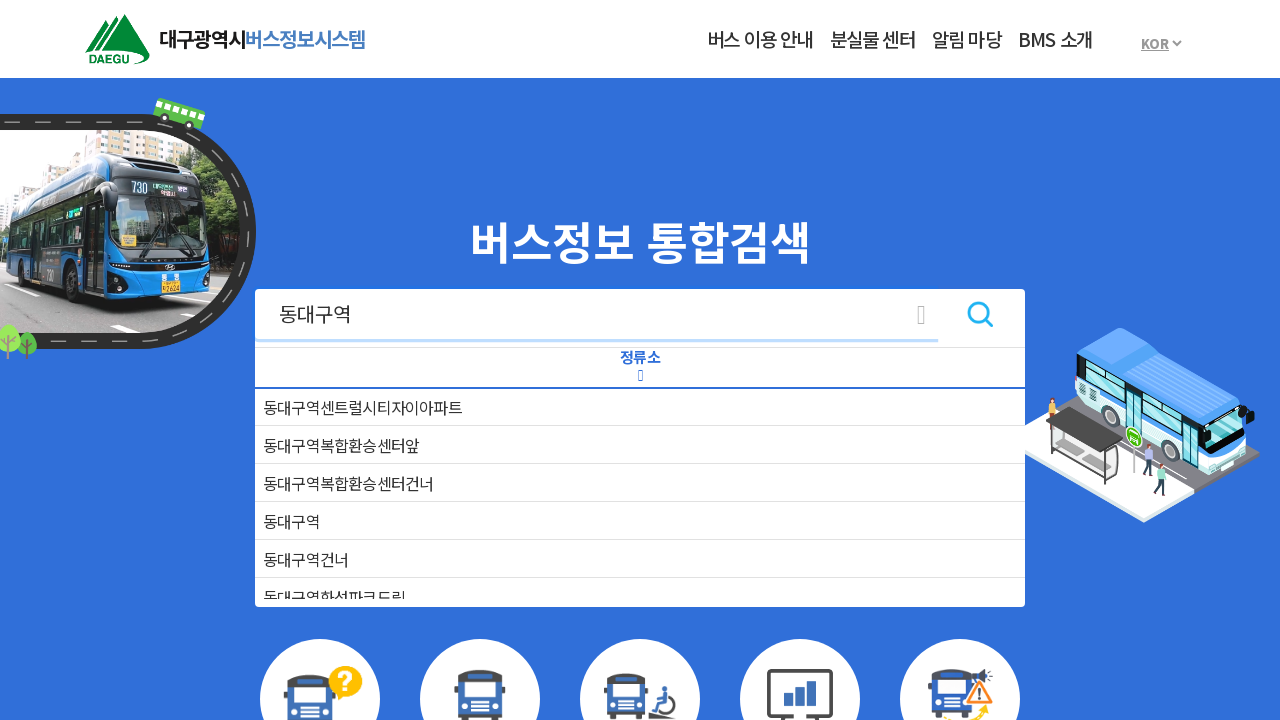

Pressed Enter to submit search query on xpath=/html/body/iframe >> internal:control=enter-frame >> #searchTxt
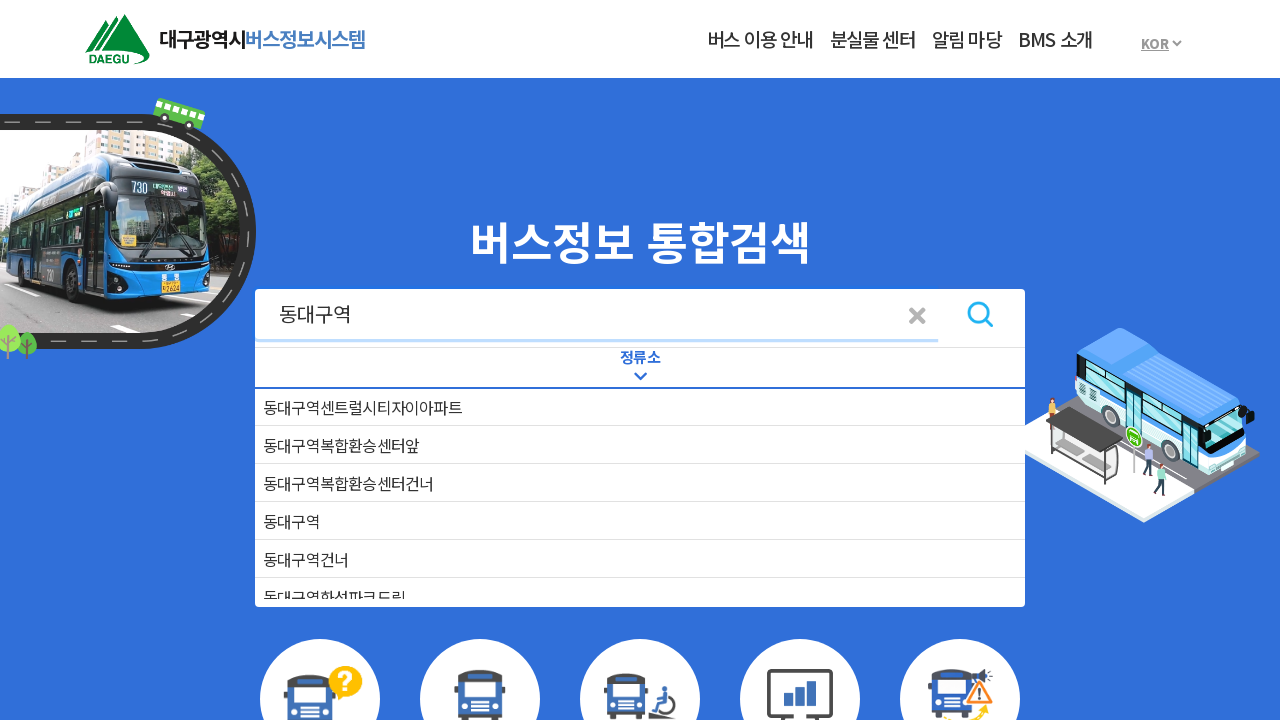

Waited for search results to load
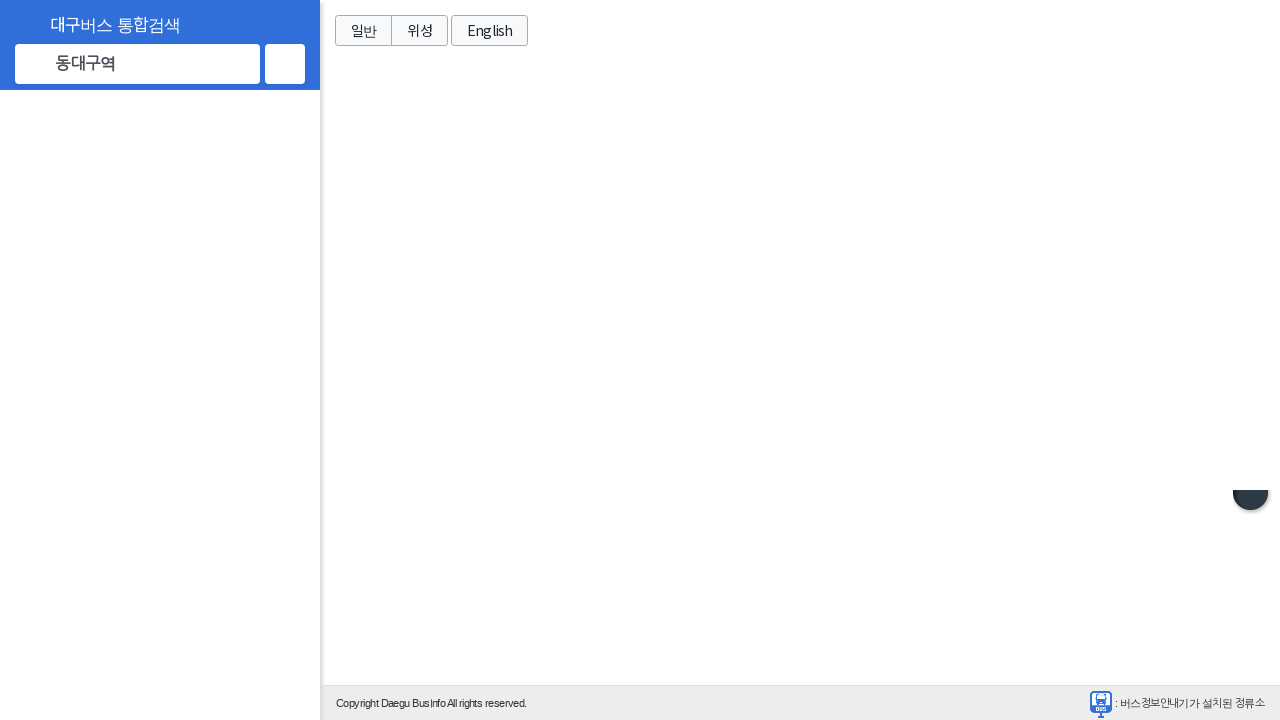

Bus station list appeared
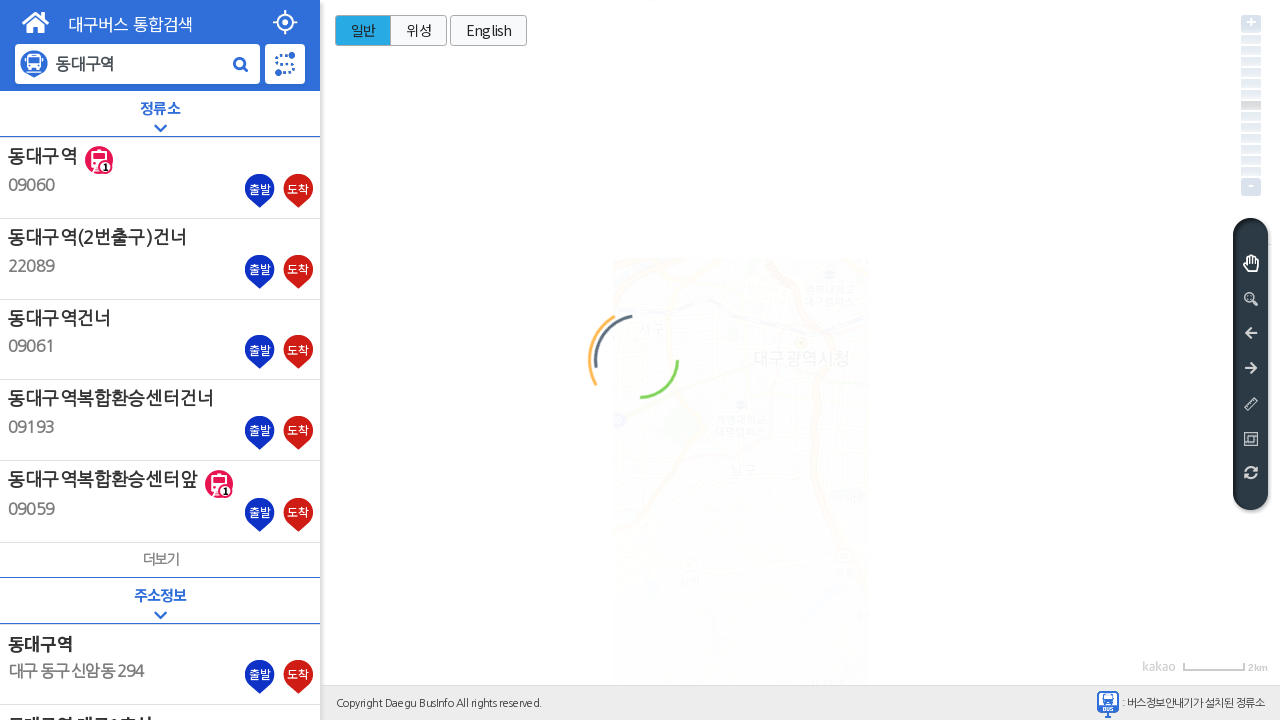

Clicked 'more' button to expand results list at (160, 561) on xpath=/html/body/iframe >> internal:control=enter-frame >> #bsList > a
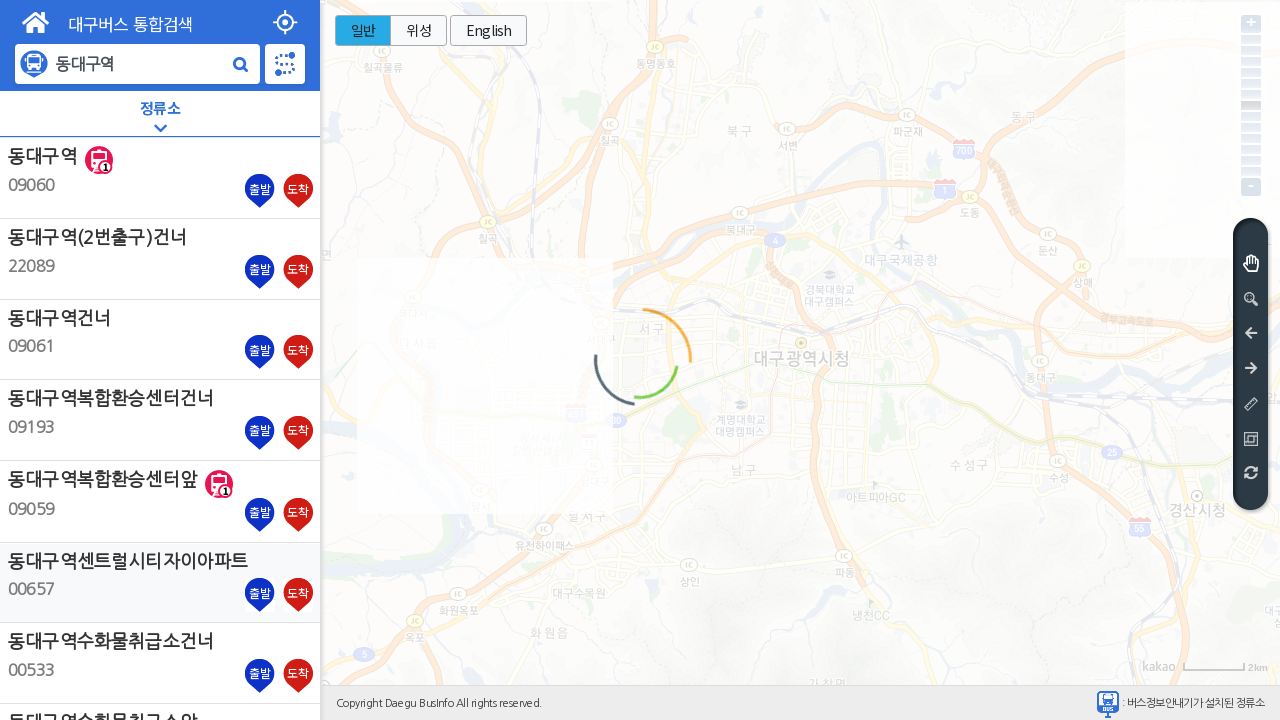

Waited for expanded results to load
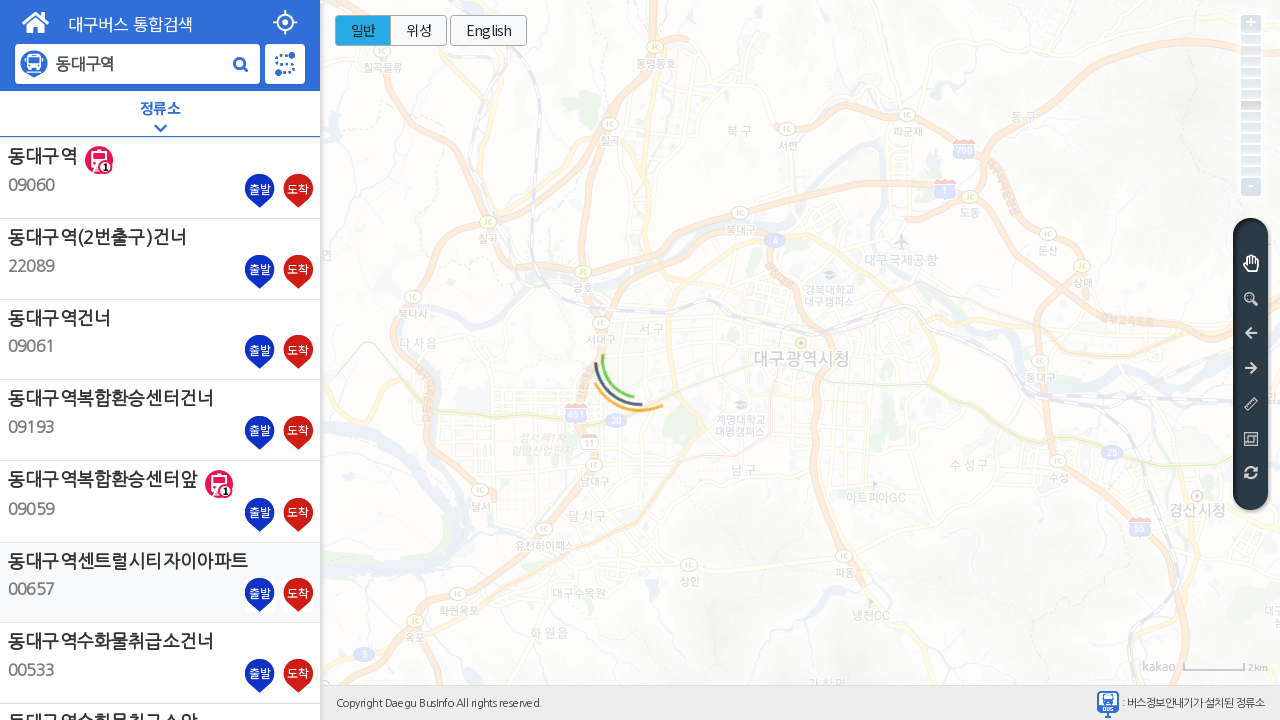

Station information displayed - search test completed successfully
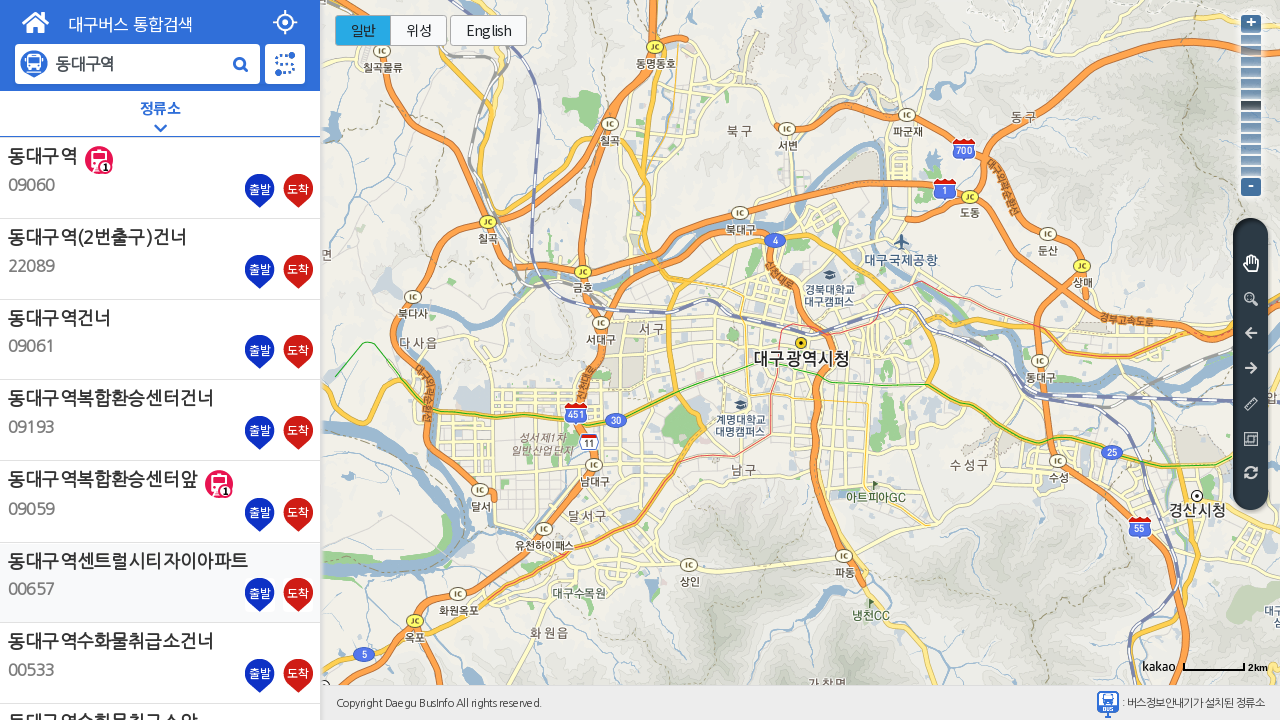

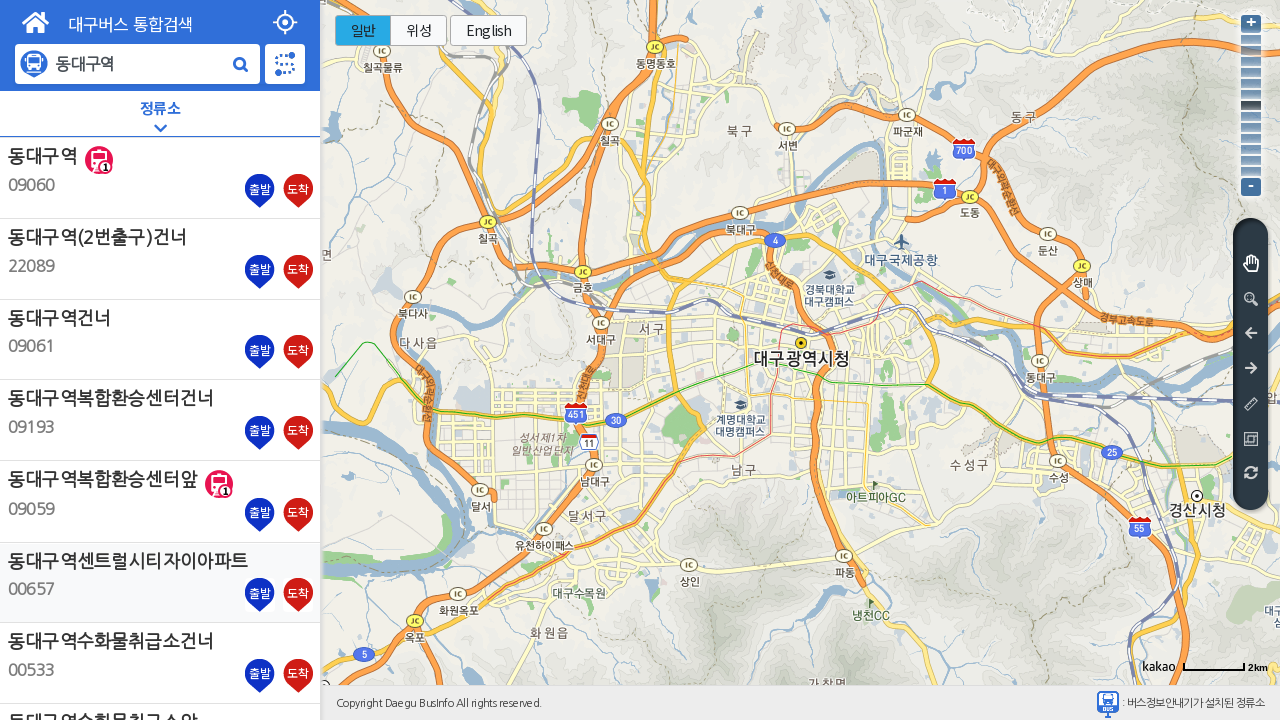